Tests clicking a button identified by class attribute and handles alert popup, repeating the test three times

Starting URL: http://uitestingplayground.com/classattr

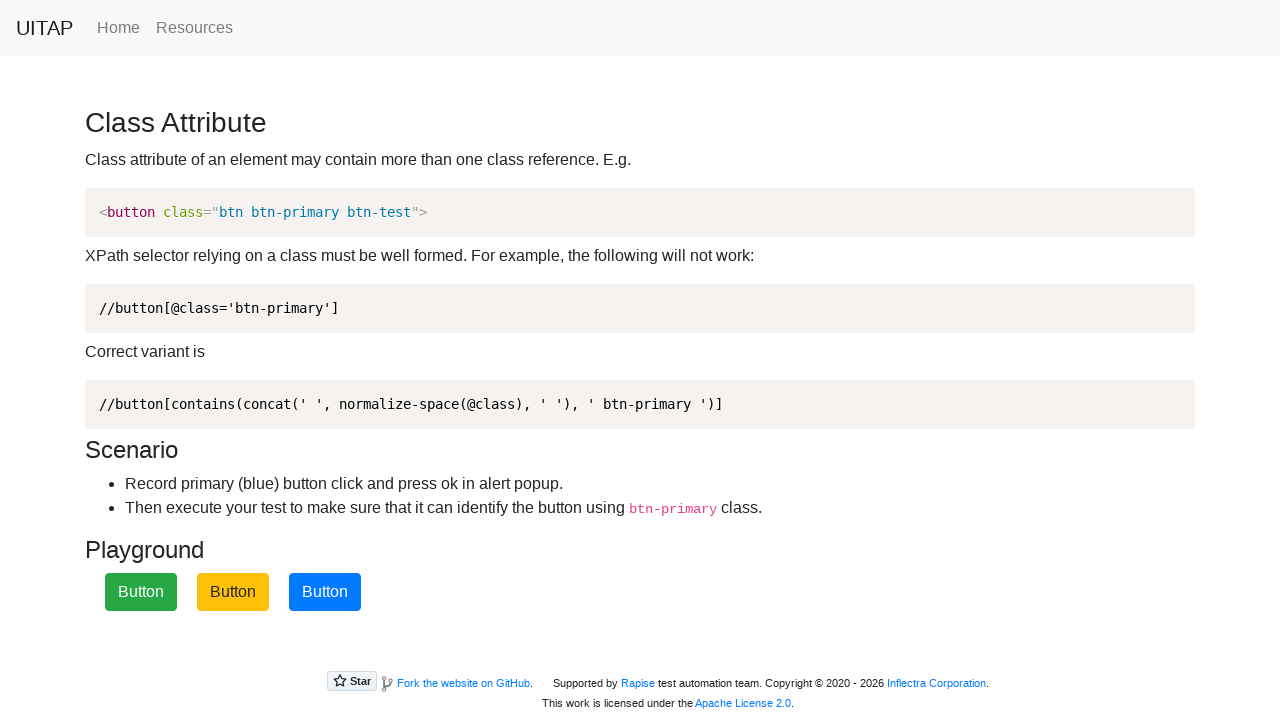

Clicked button with btn-primary class (first iteration) at (325, 592) on xpath=//button[contains(concat(' ', normalize-space(@class), ' '), ' btn-primary
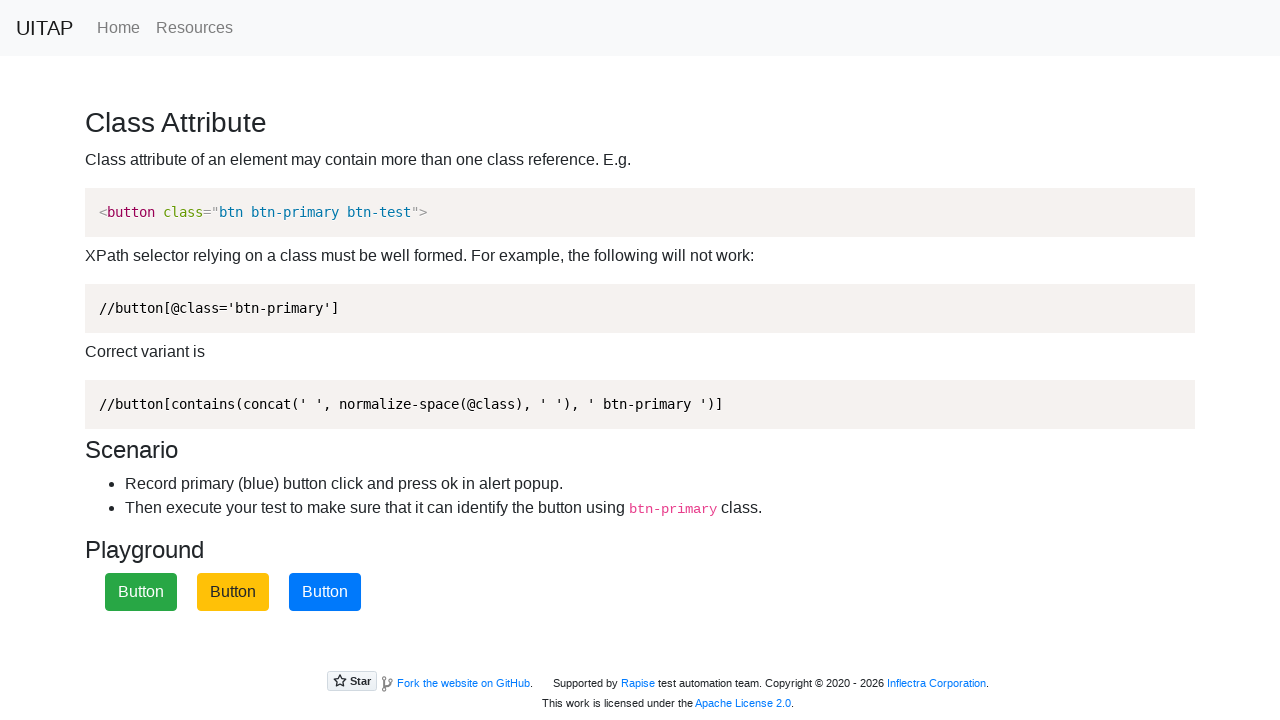

Set up dialog handler to accept alerts
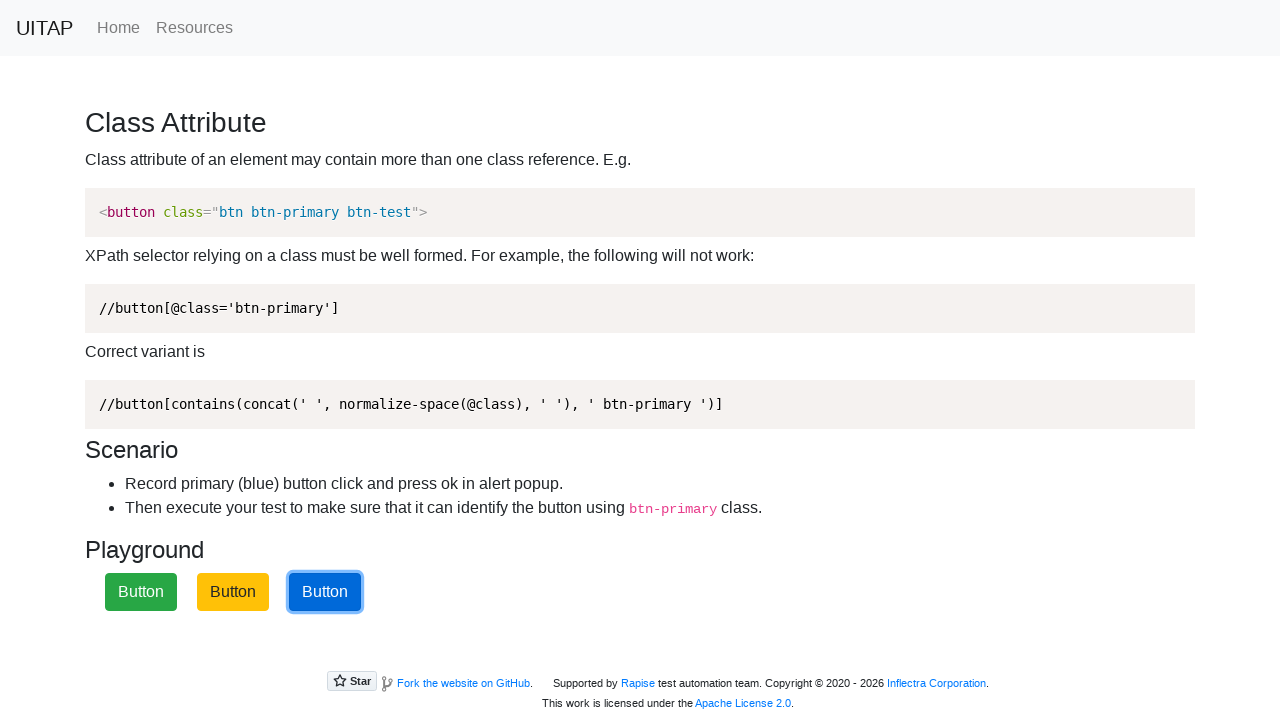

Navigated to test page for second iteration
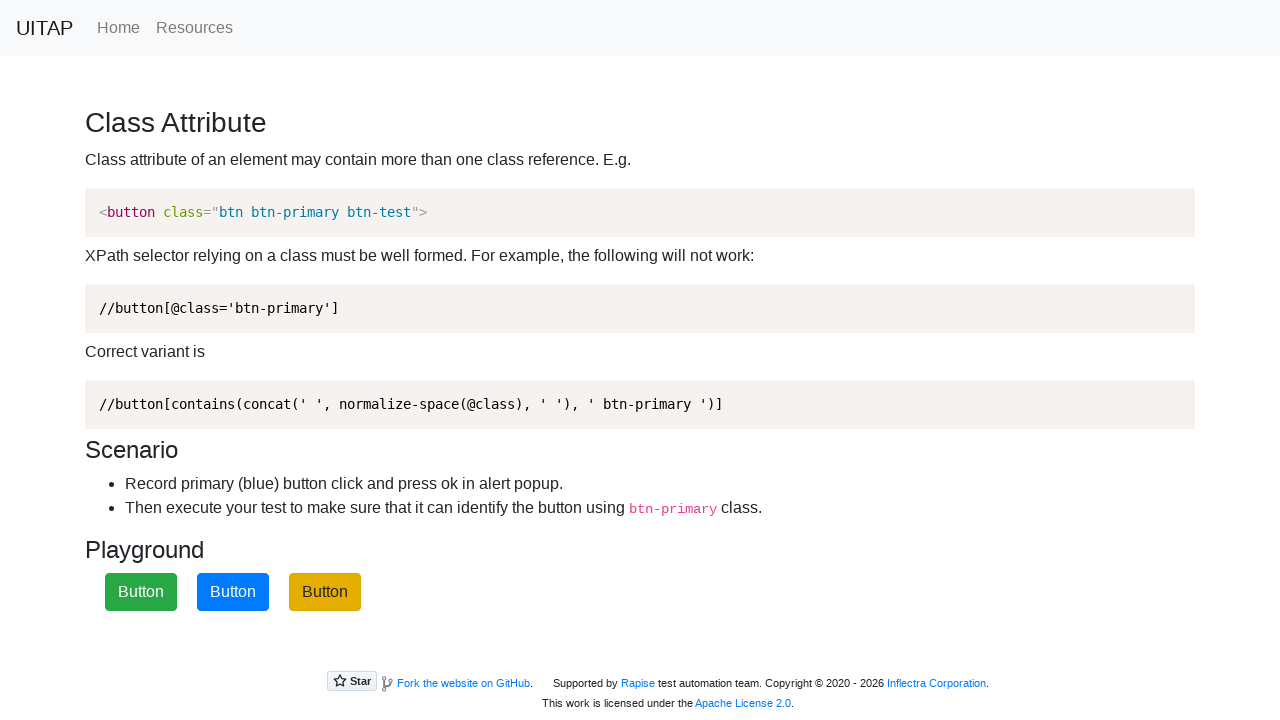

Clicked button with btn-primary class (second iteration) at (233, 592) on xpath=//button[contains(concat(' ', normalize-space(@class), ' '), ' btn-primary
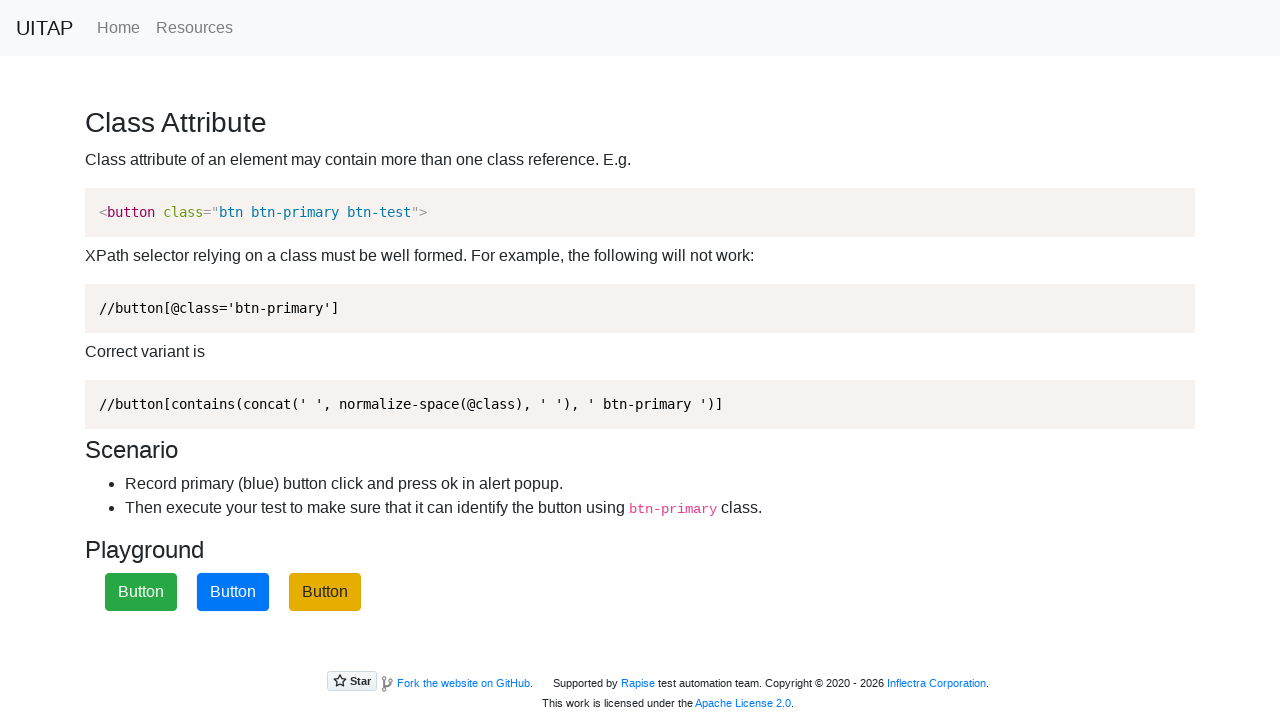

Navigated to test page for third iteration
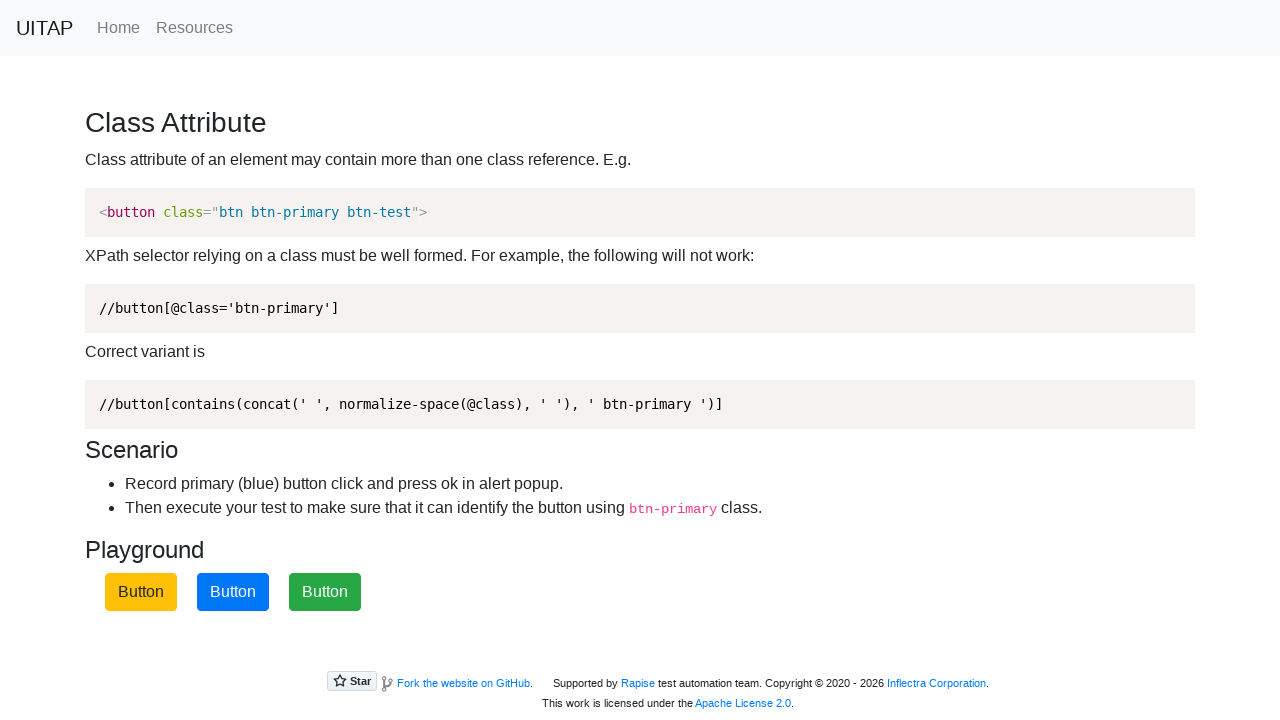

Clicked button with btn-primary class (third iteration) at (233, 592) on xpath=//button[contains(concat(' ', normalize-space(@class), ' '), ' btn-primary
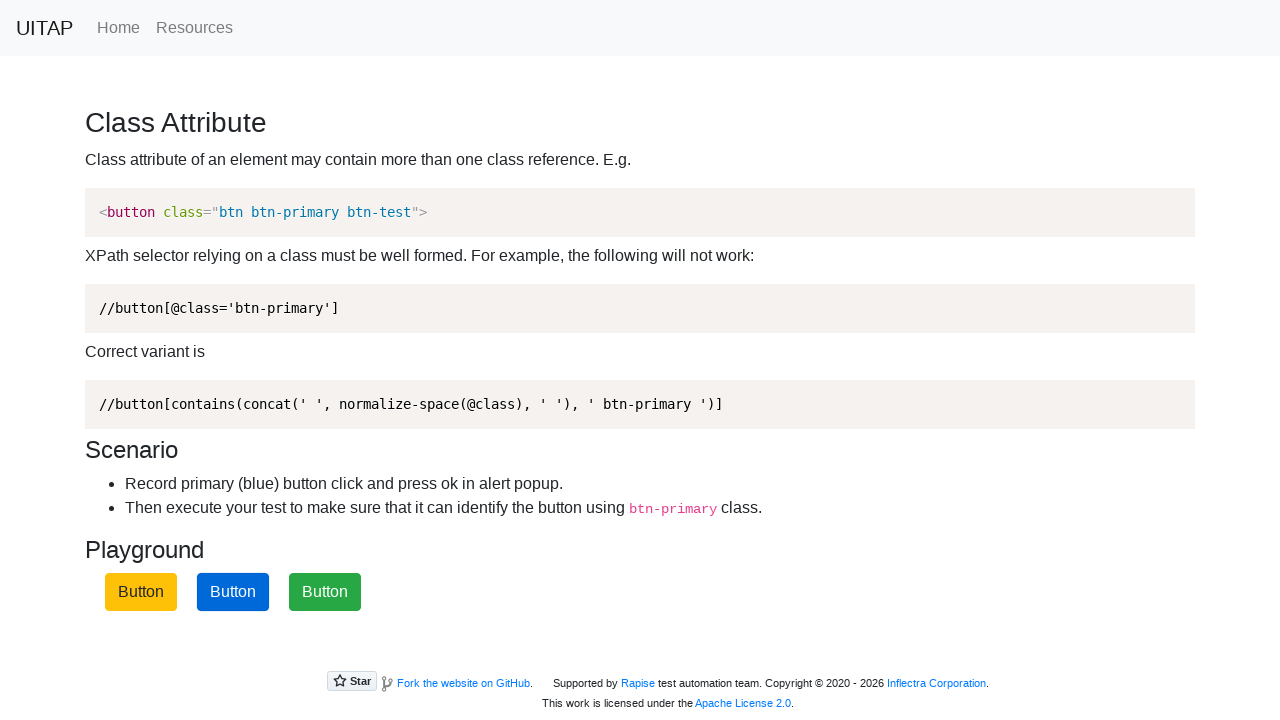

Located all buttons with btn-primary class
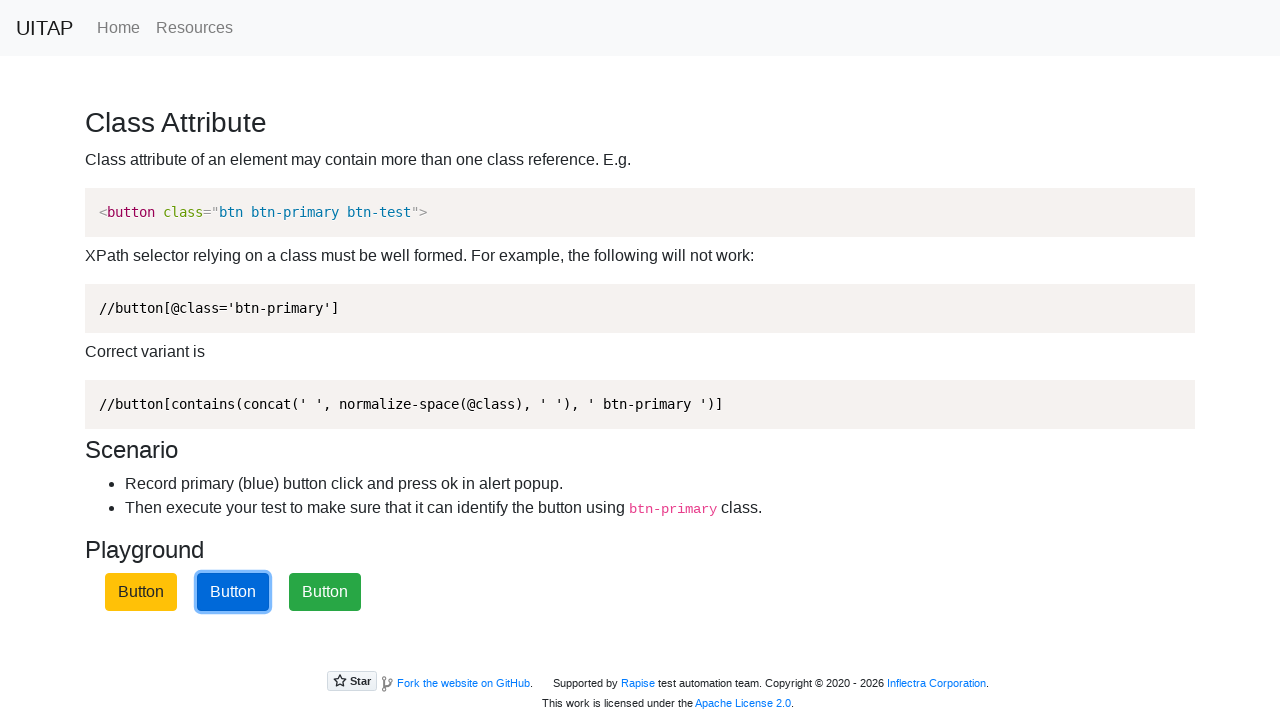

Verified 1 button(s) with class 'btn-primary' exist
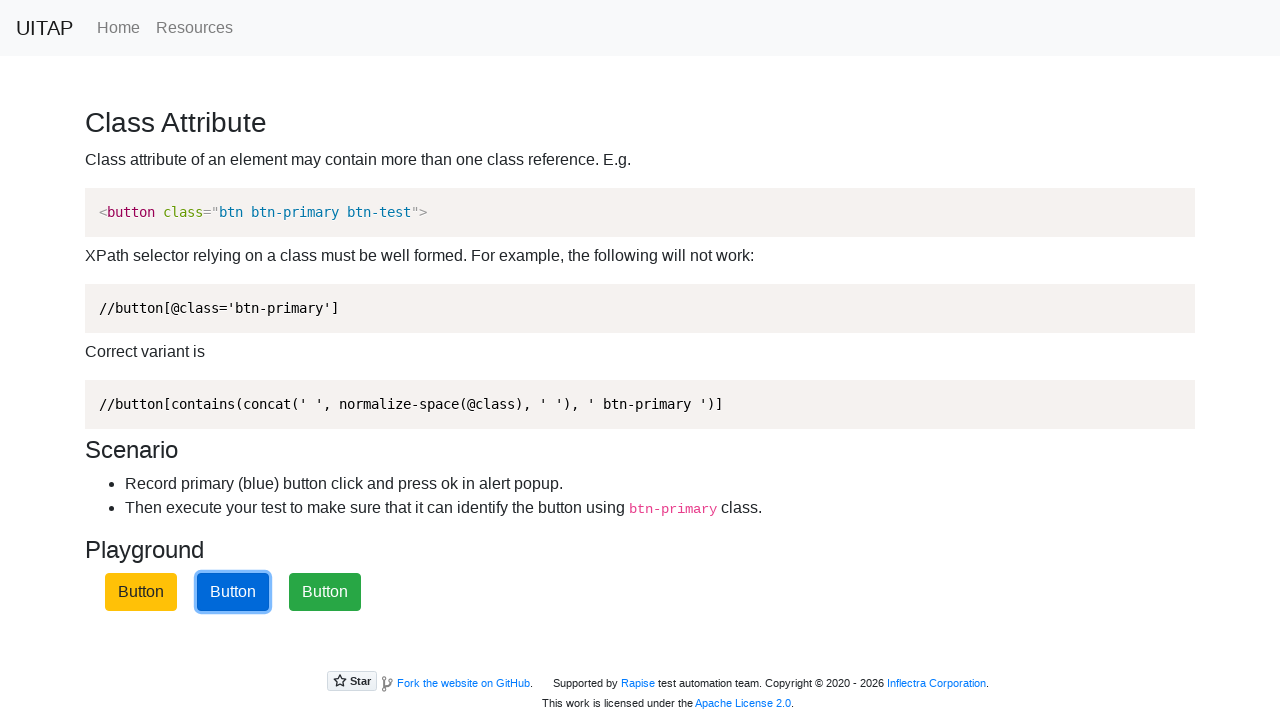

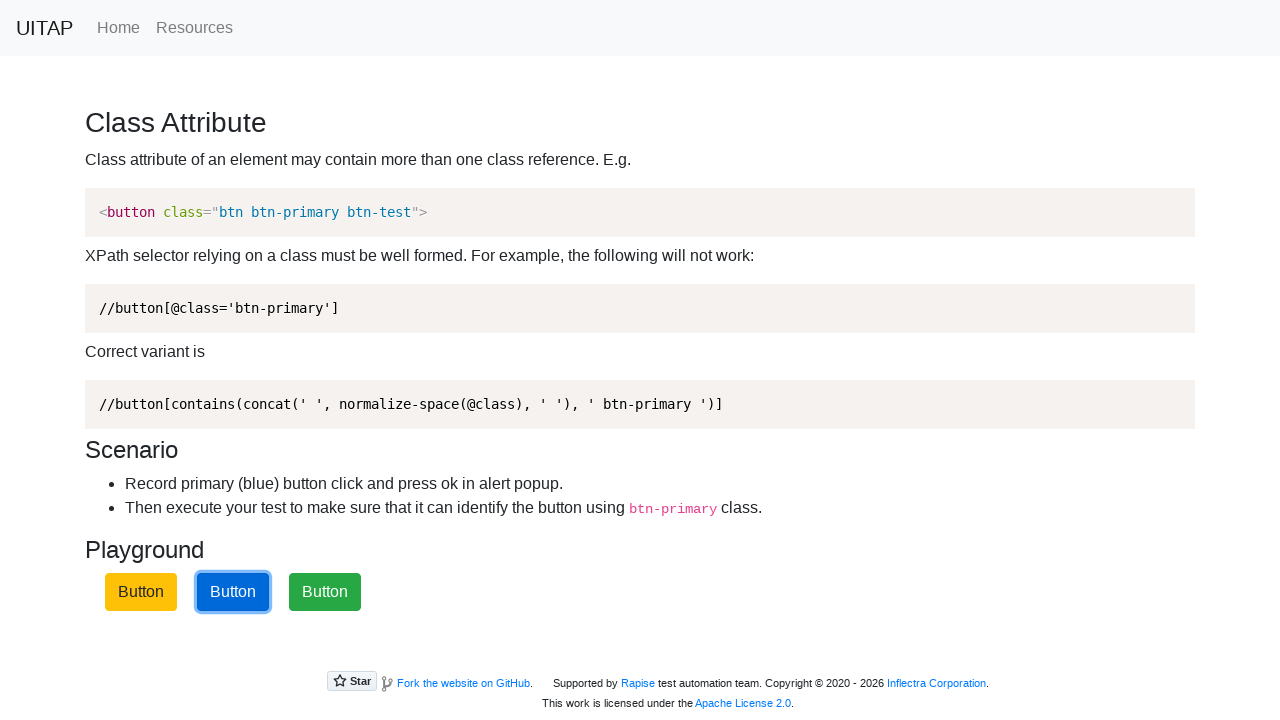